Navigates to DemoQA homepage, scrolls down, and clicks on the first card element

Starting URL: https://demoqa.com/

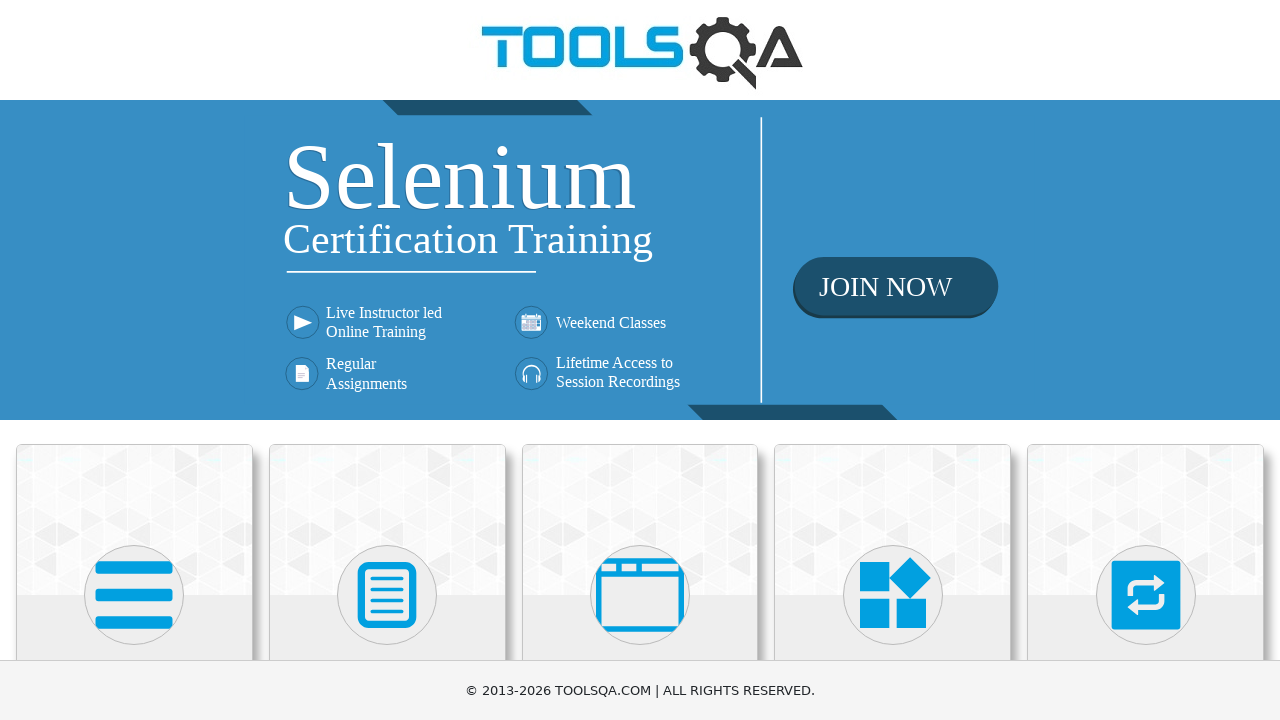

Scrolled down to make first card element visible
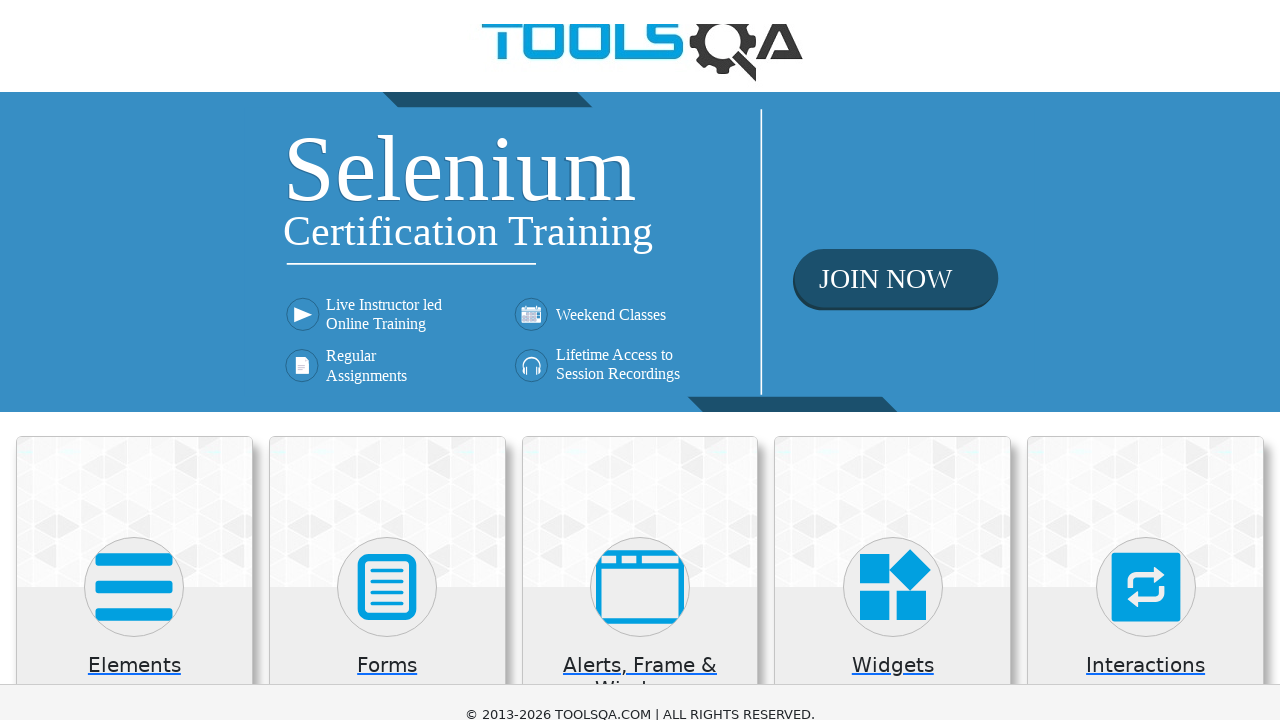

Clicked on the first card element at (134, 24) on (//div[@class='card-body'])[1]
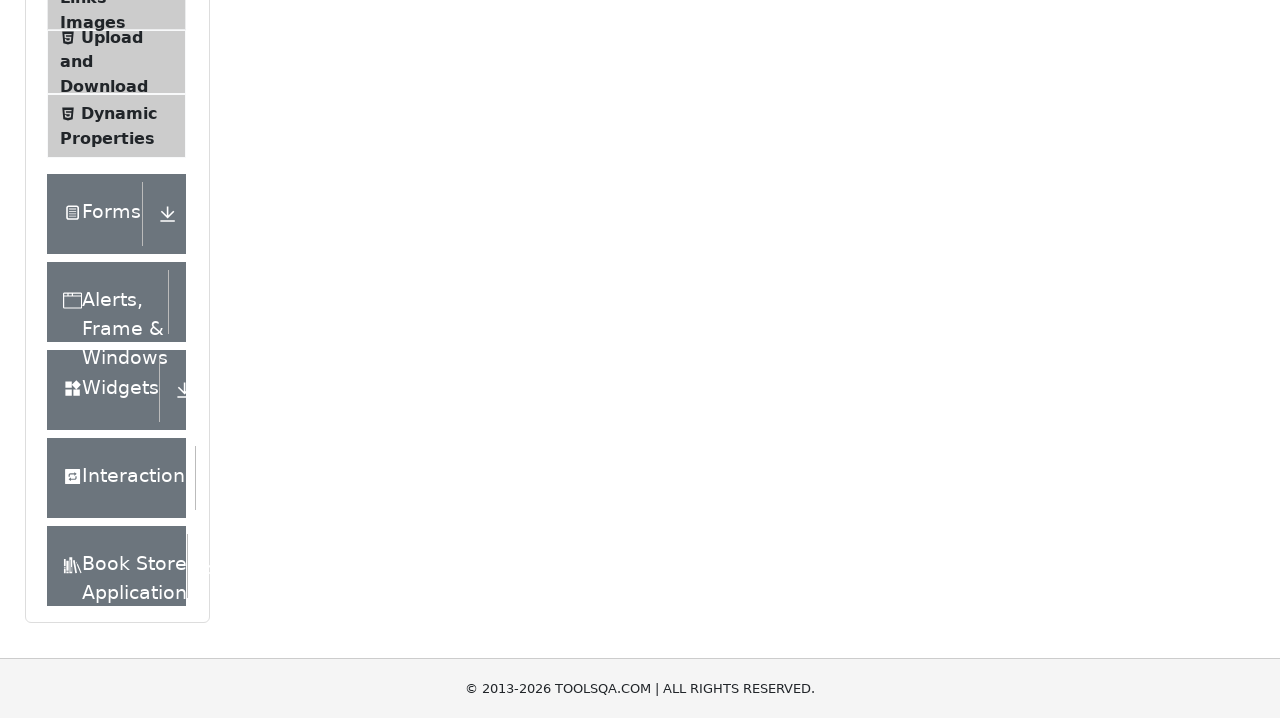

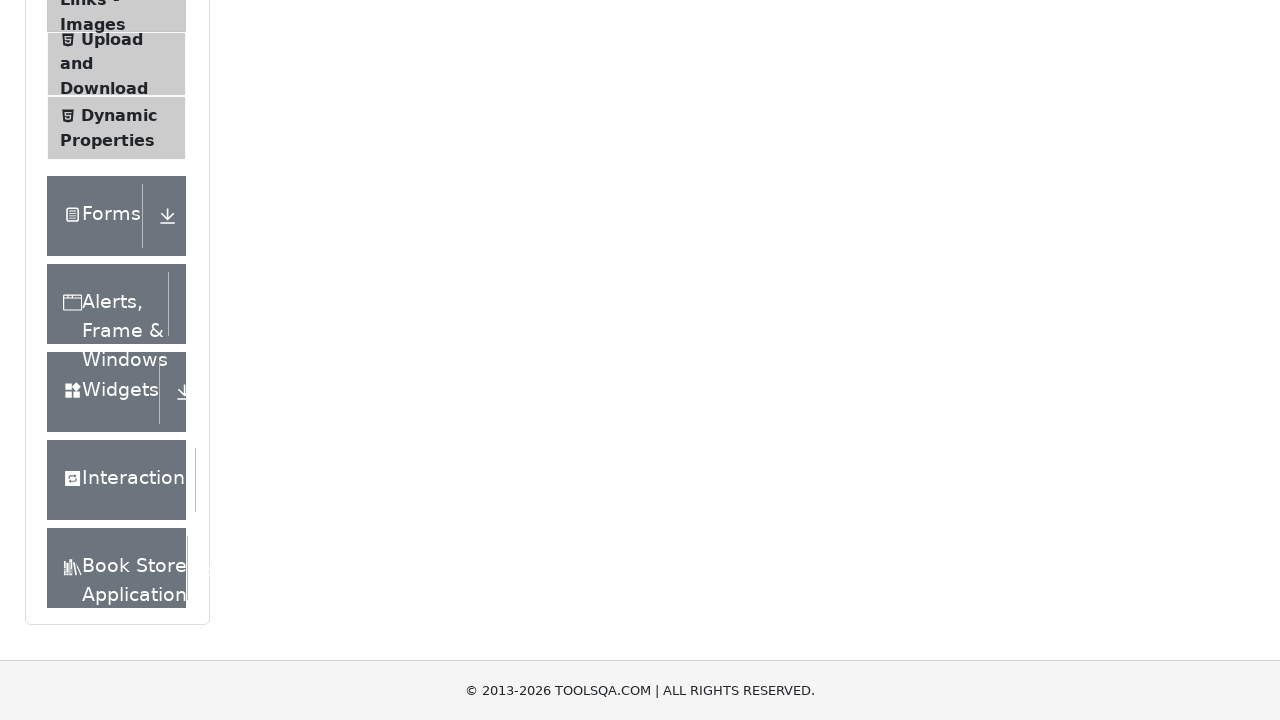